Tests a math quiz form by reading two numbers displayed on the page, calculating their sum, selecting the correct answer from a dropdown menu, and submitting the form.

Starting URL: https://suninjuly.github.io/selects2.html

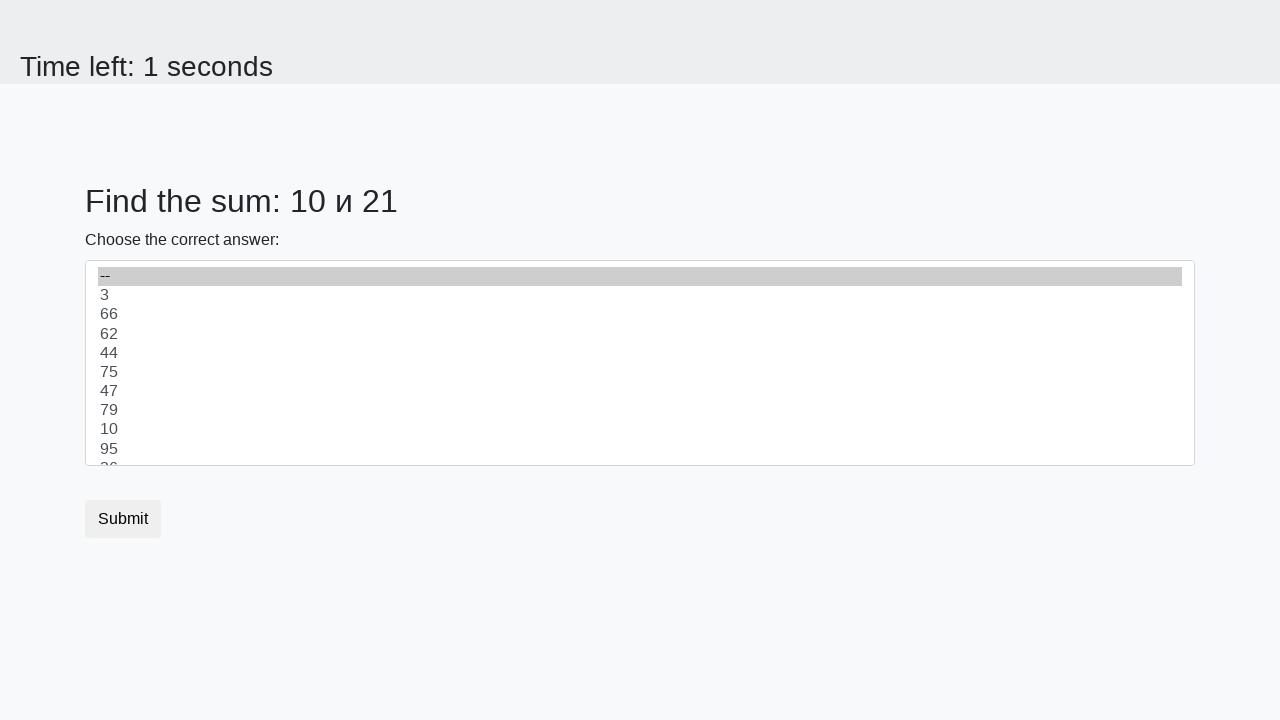

Read first number from page
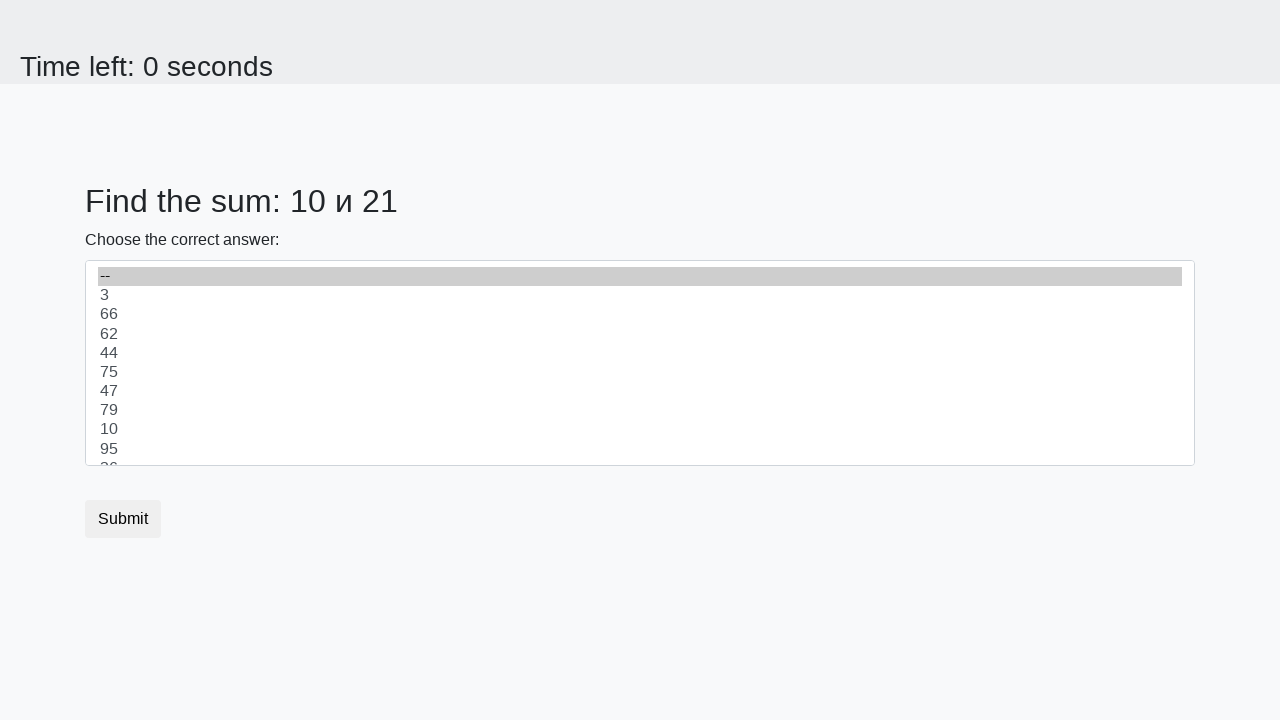

Read second number from page
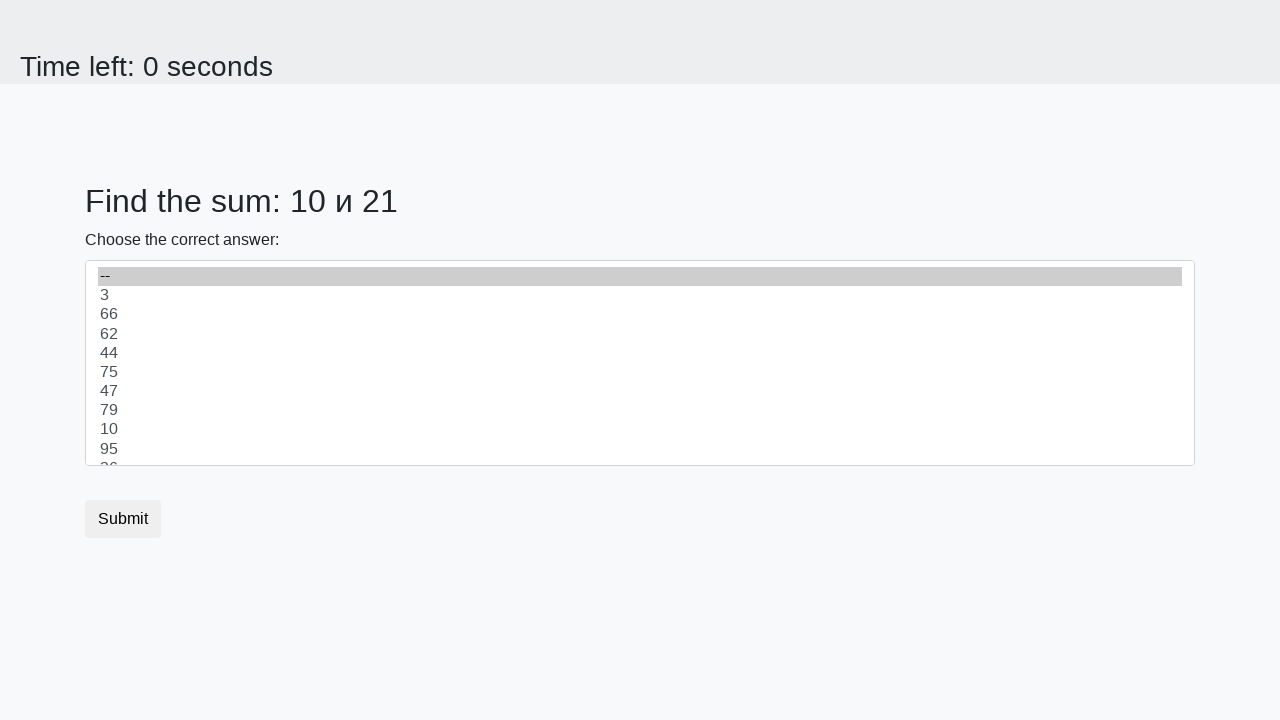

Calculated sum: 10 + 21 = 31
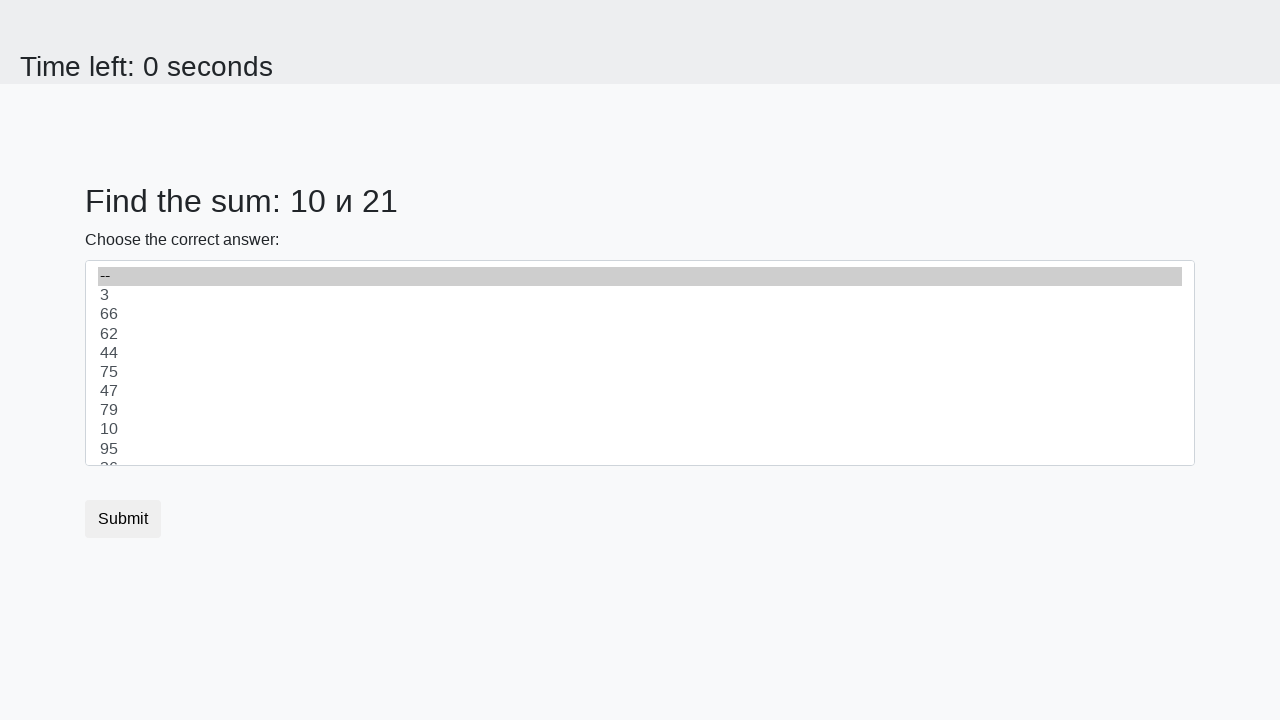

Clicked dropdown to open it at (640, 363) on #dropdown
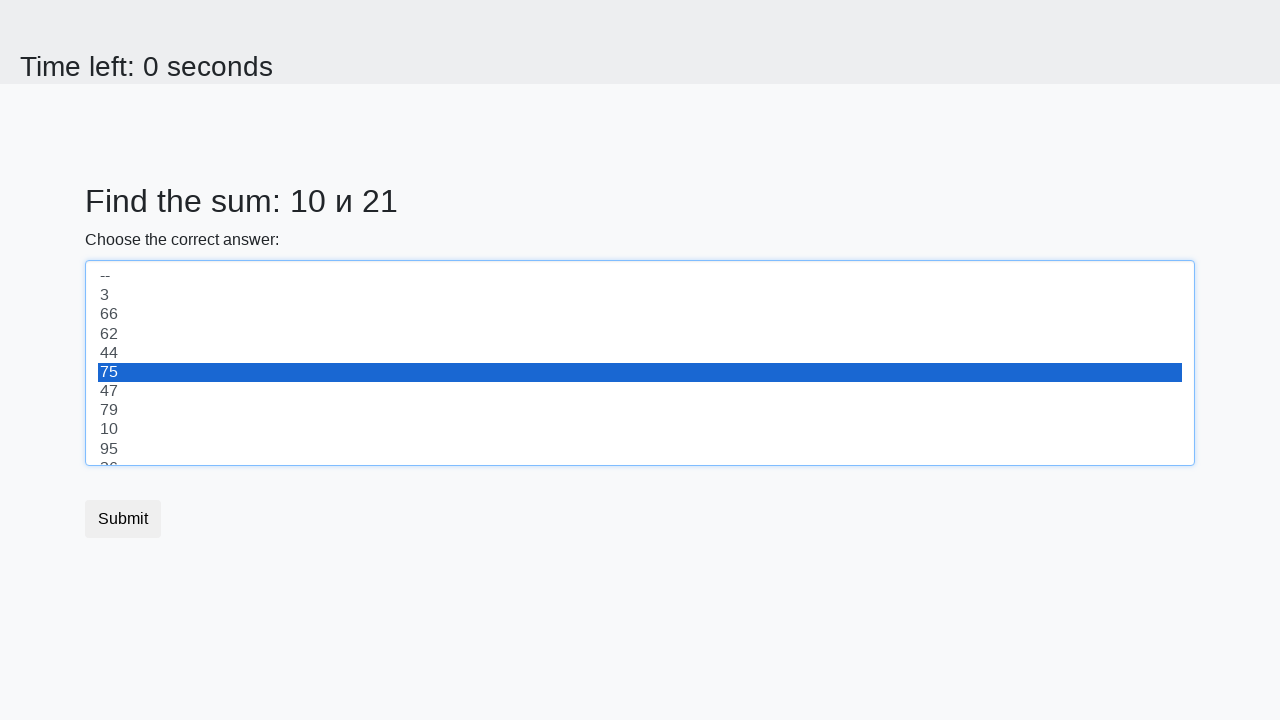

Selected answer 31 from dropdown on select
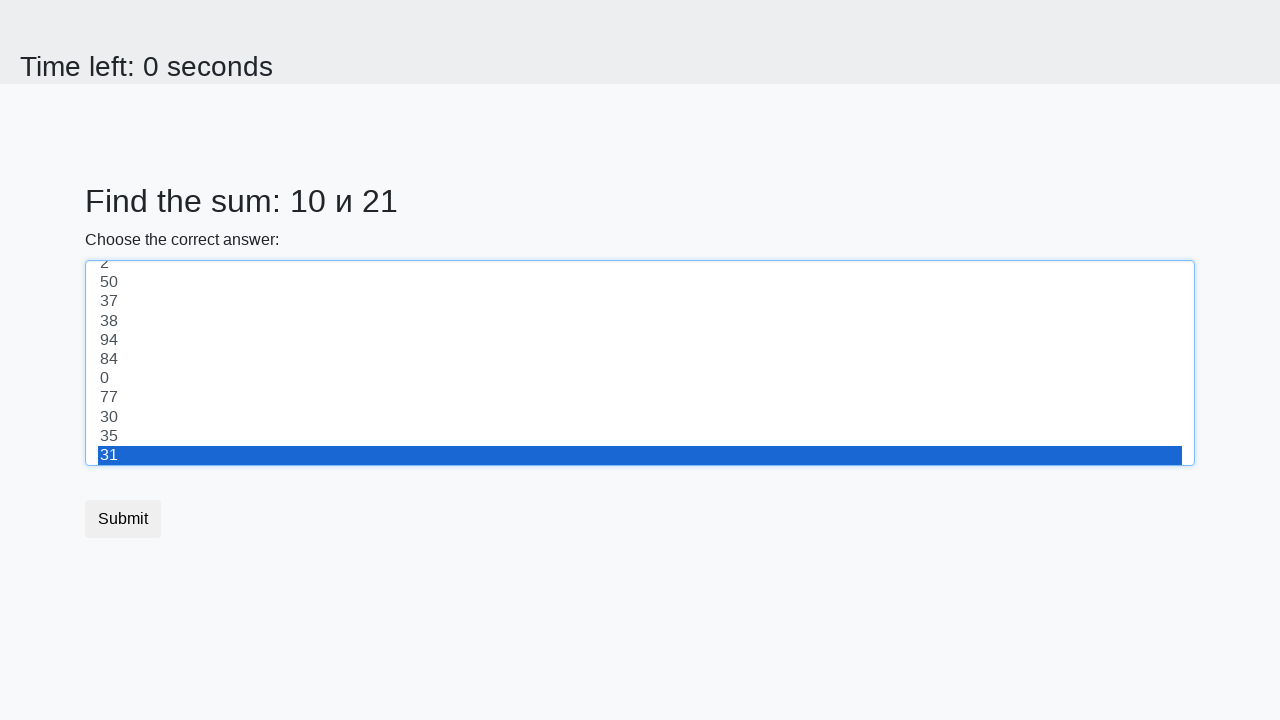

Clicked submit button at (123, 519) on [type='submit']
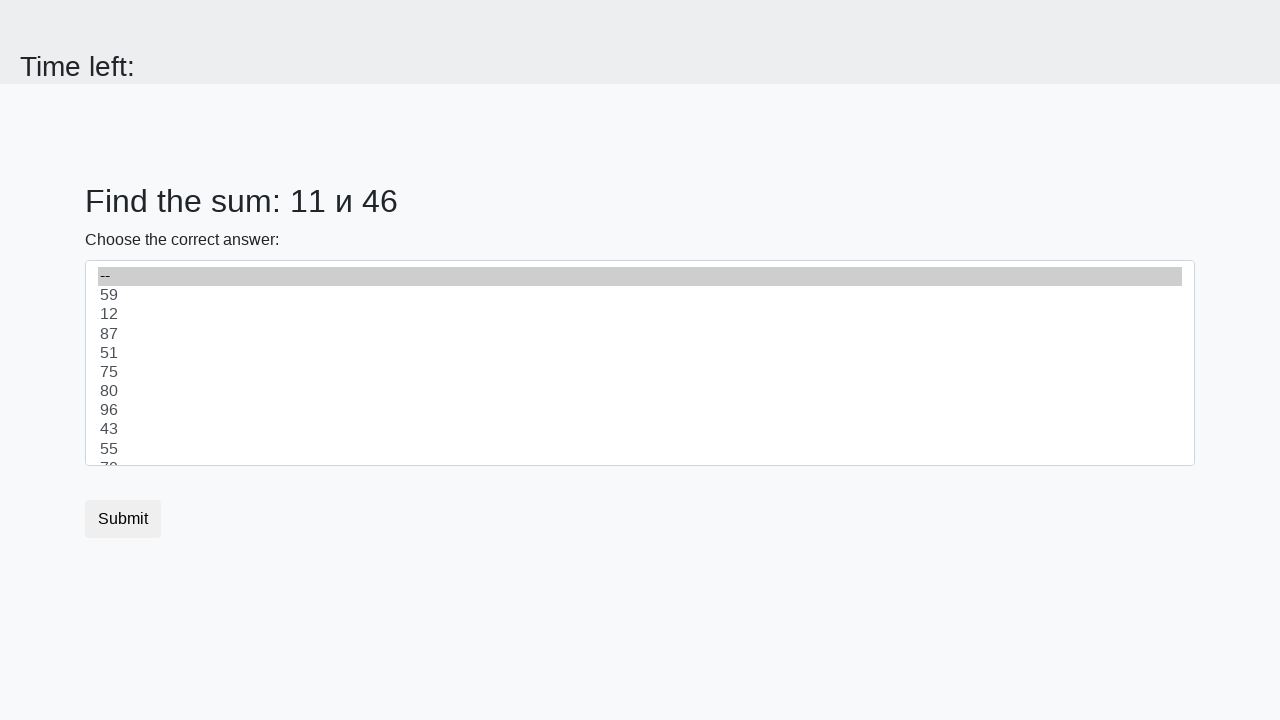

Waited 1 second for form submission to complete
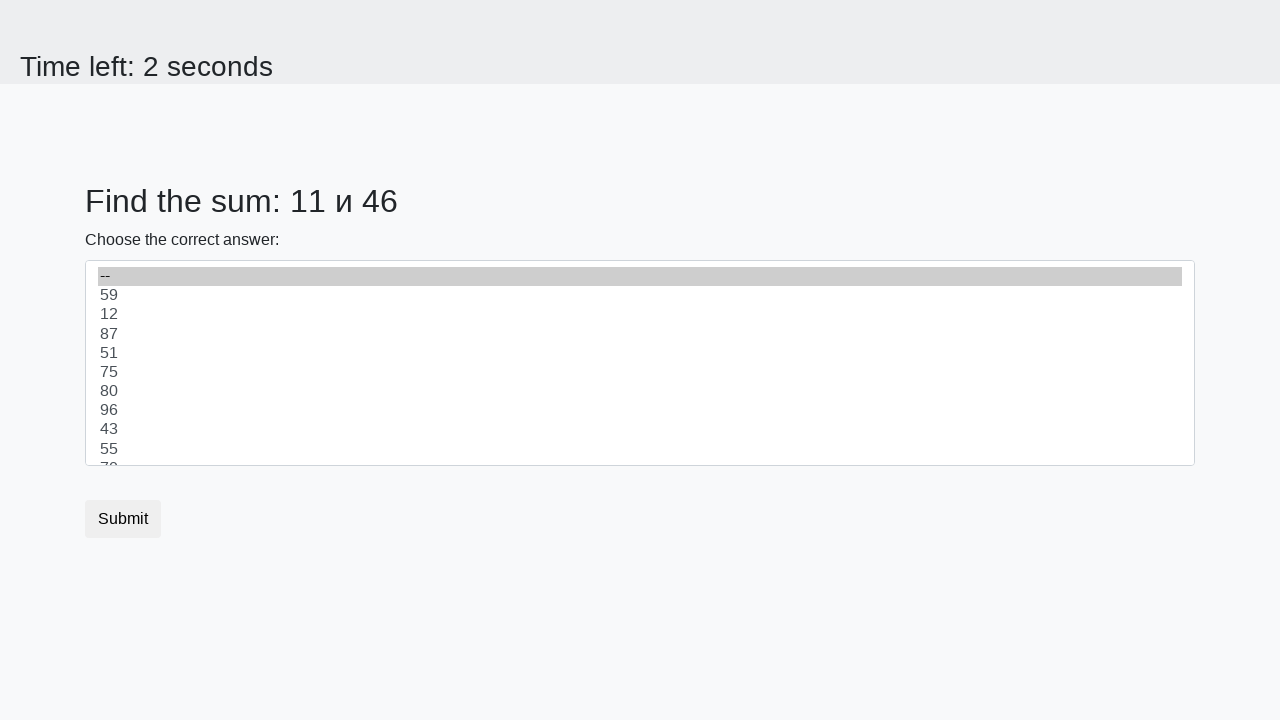

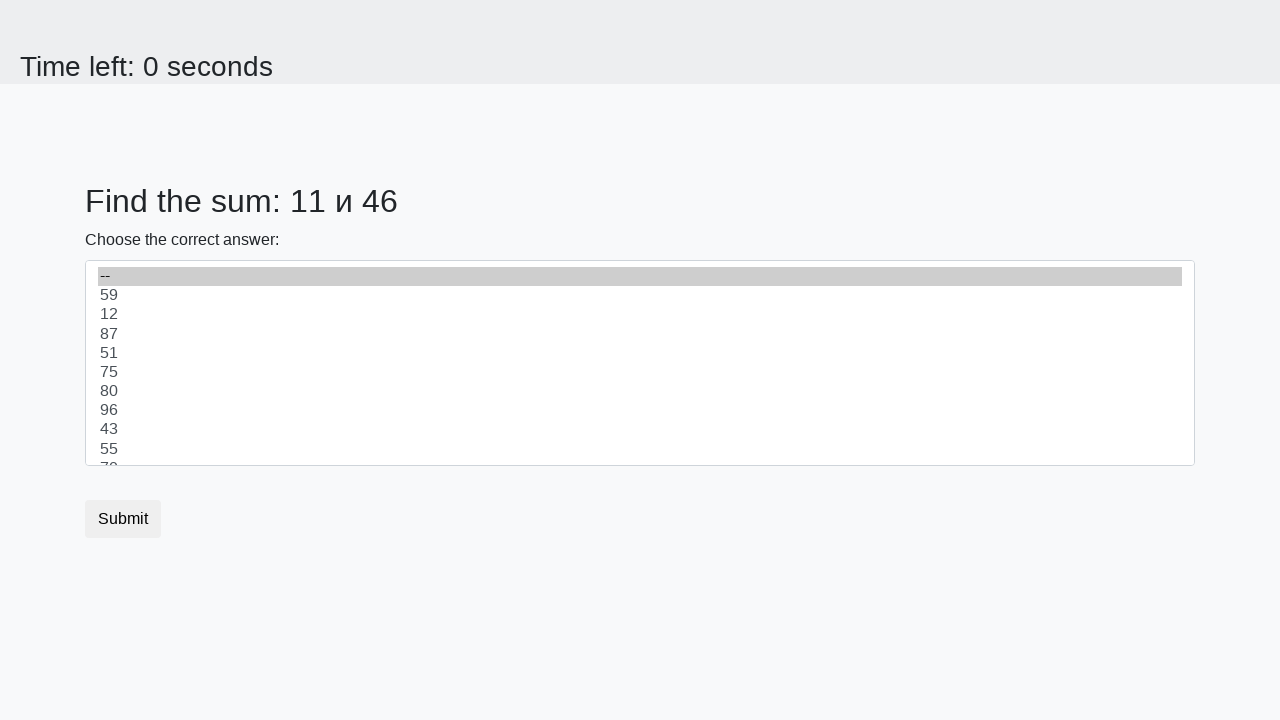